Navigates to Team page and verifies the names of site creators

Starting URL: http://www.99-bottles-of-beer.net/

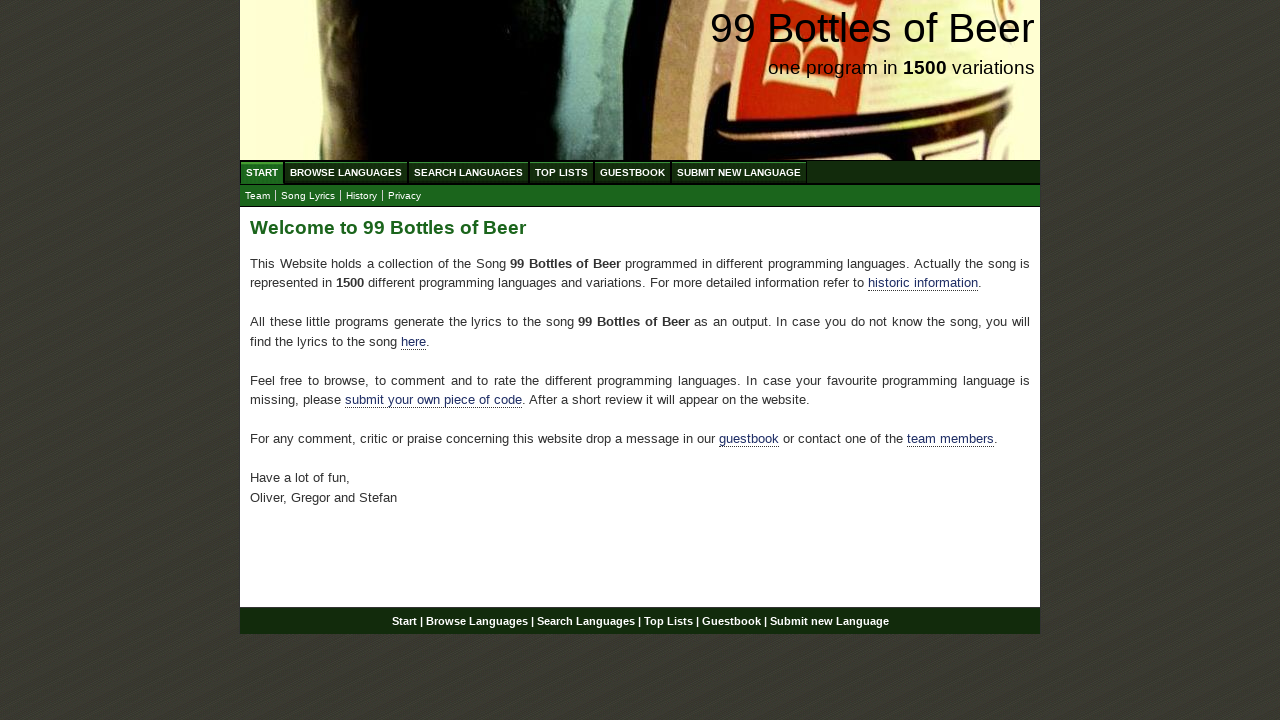

Clicked Team link to navigate to Team page at (258, 196) on xpath=//a[text()='Team']
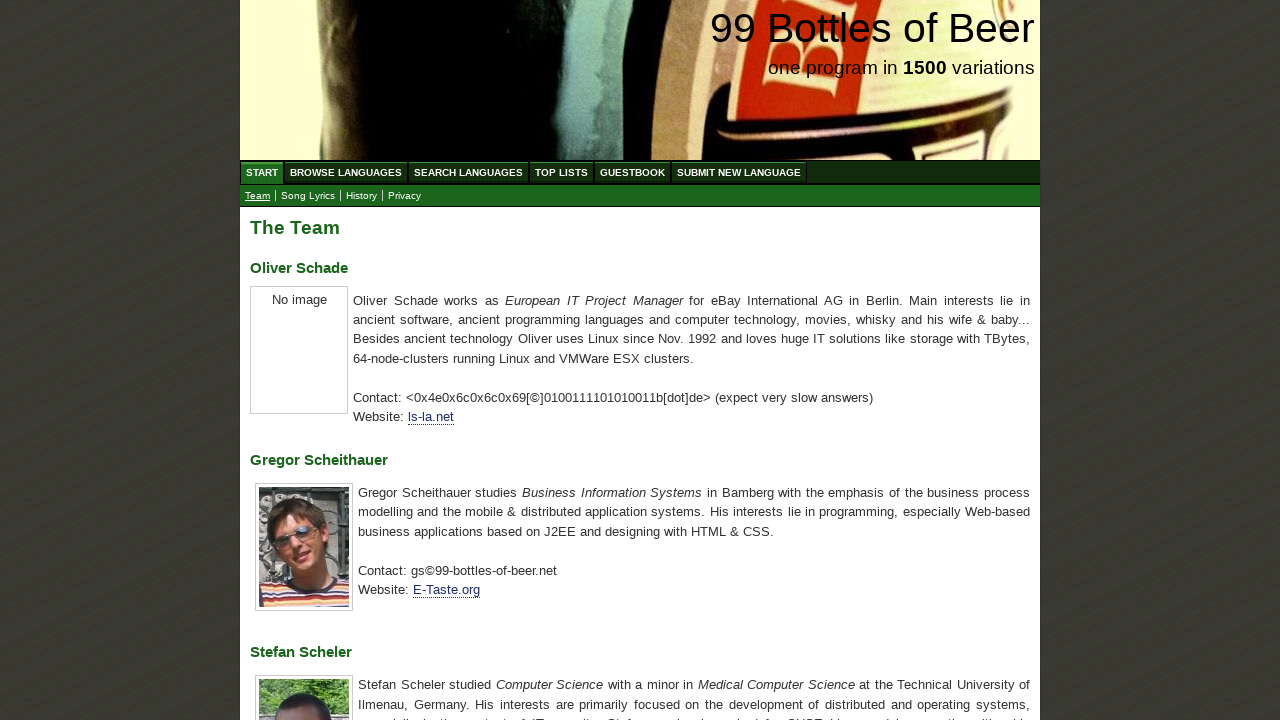

Waited for creator names (h3 elements) to load
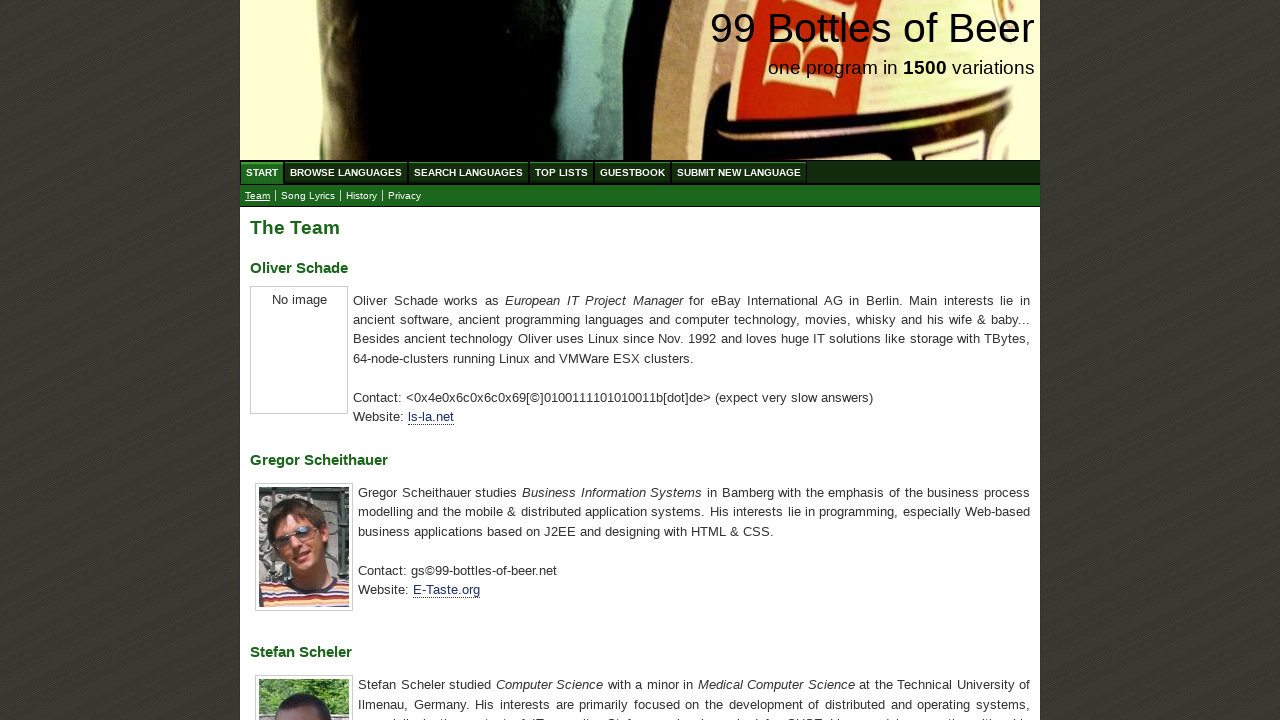

Located all creator name elements
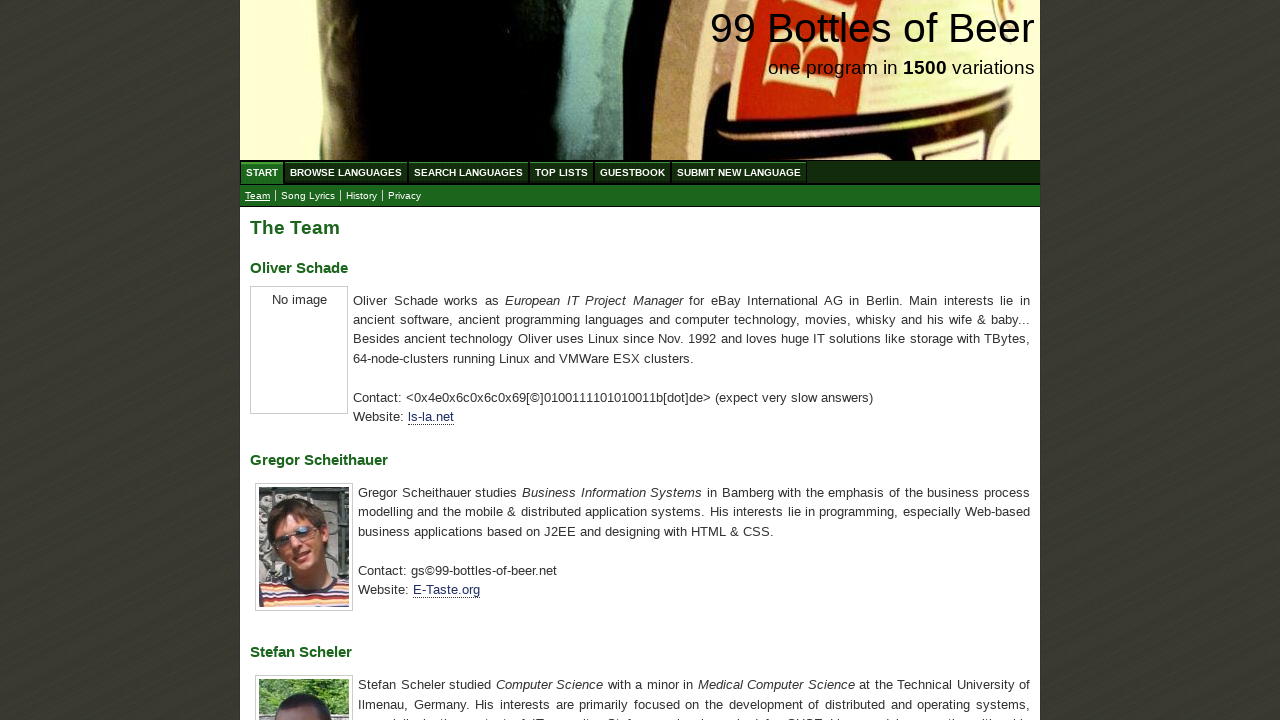

Extracted creator names: ['Oliver Schade', 'Gregor Scheithauer', 'Stefan Scheler']
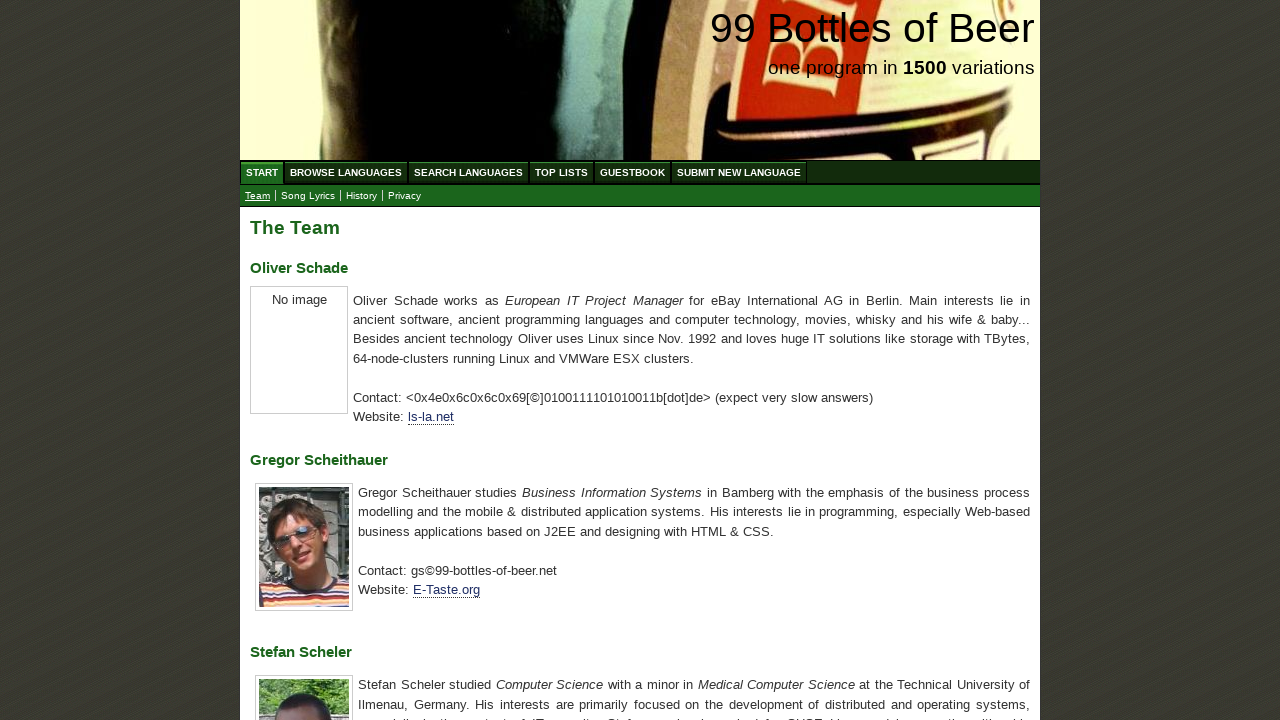

Verified that creator names match expected list
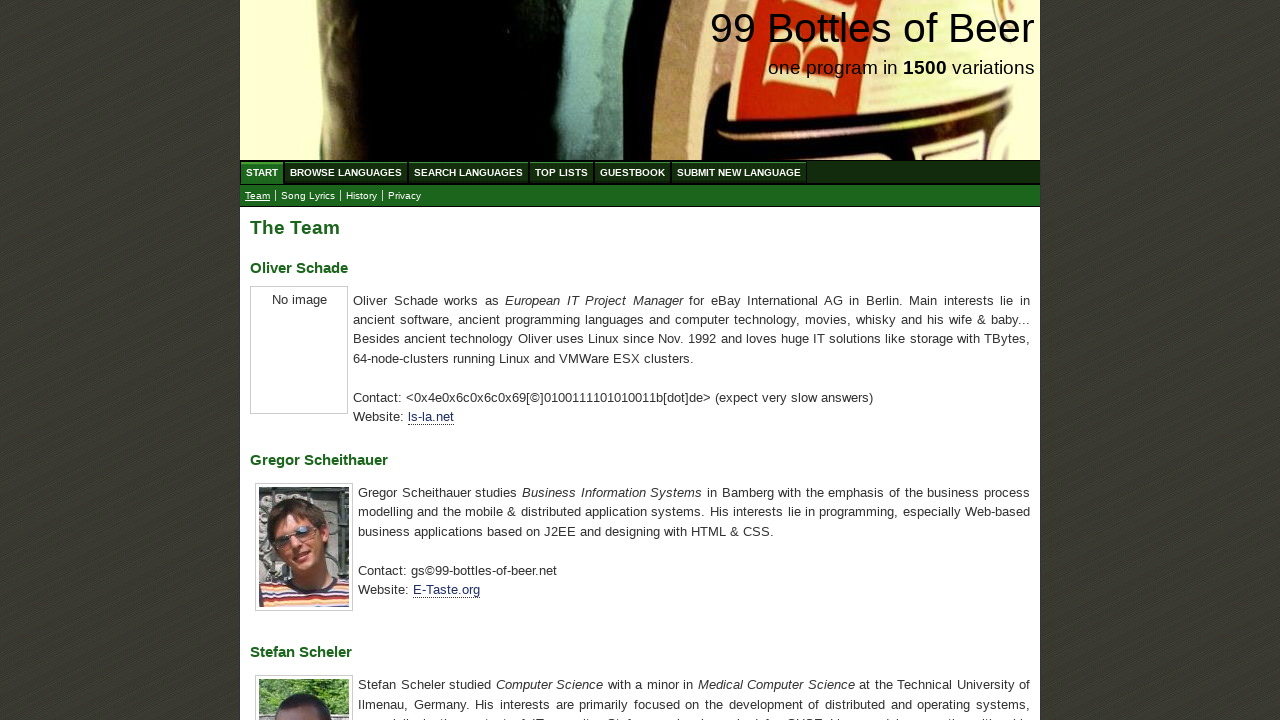

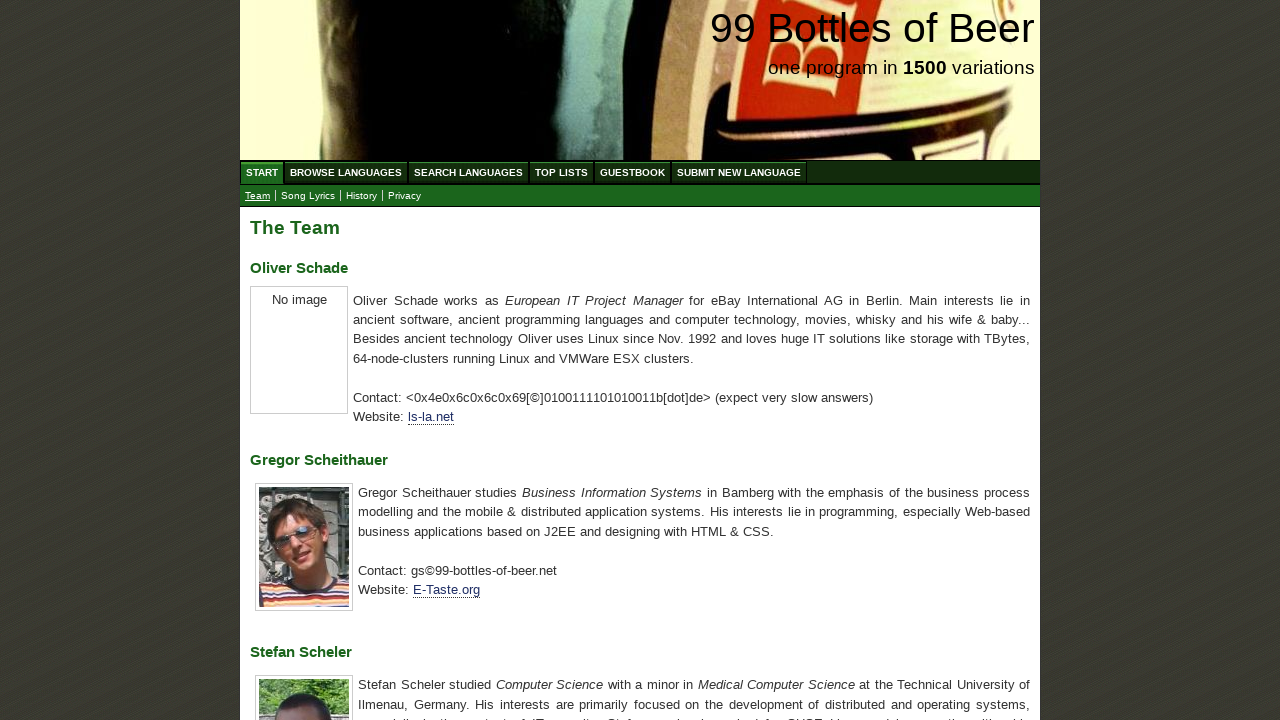